Tests a vegetable shopping site by searching for products containing "ca", verifying 4 products are visible, clicking add to cart on Capsicum, and asserting the brand text

Starting URL: https://rahulshettyacademy.com/seleniumPractise/#/

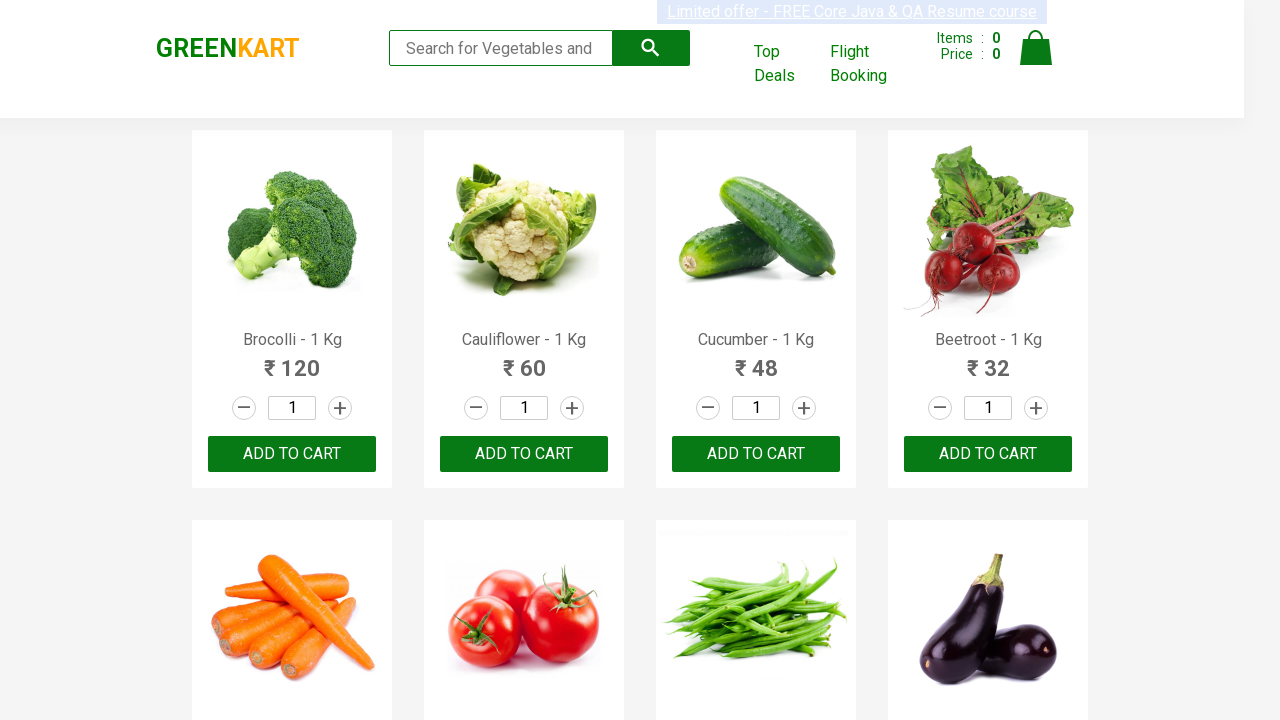

Filled search box with 'ca' to search for vegetables on .search-keyword
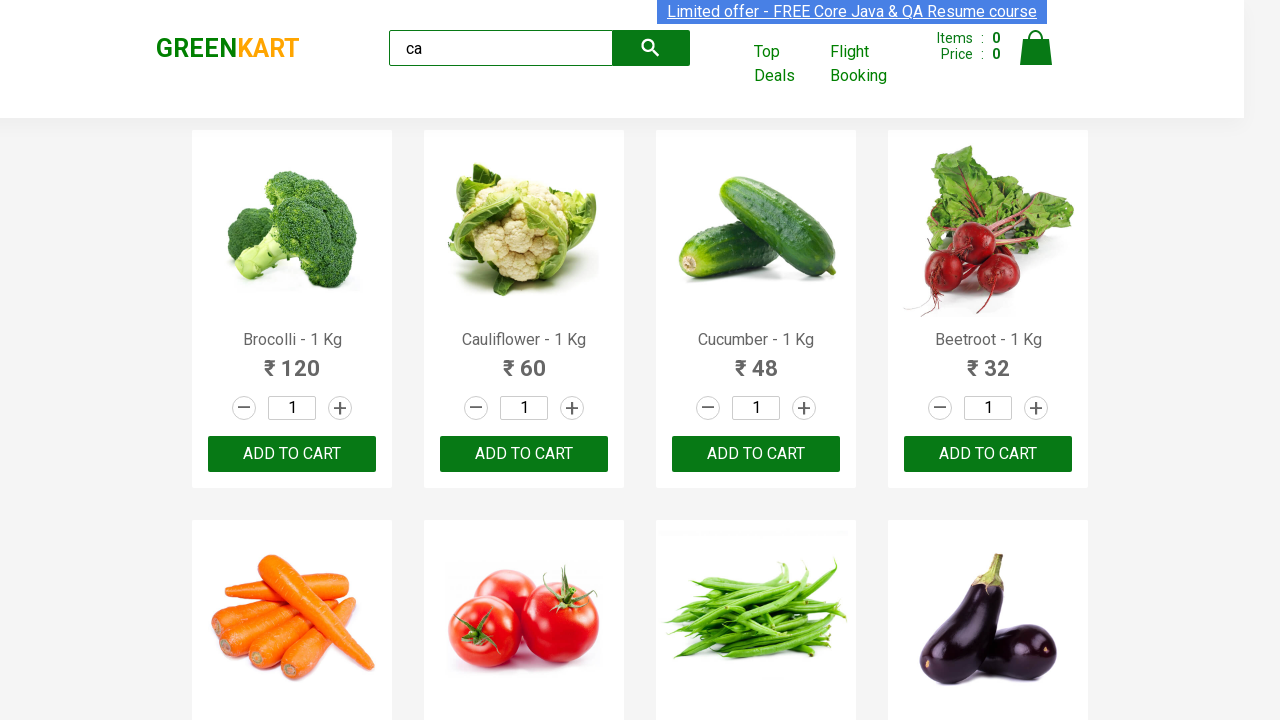

Waited for products to load and become visible
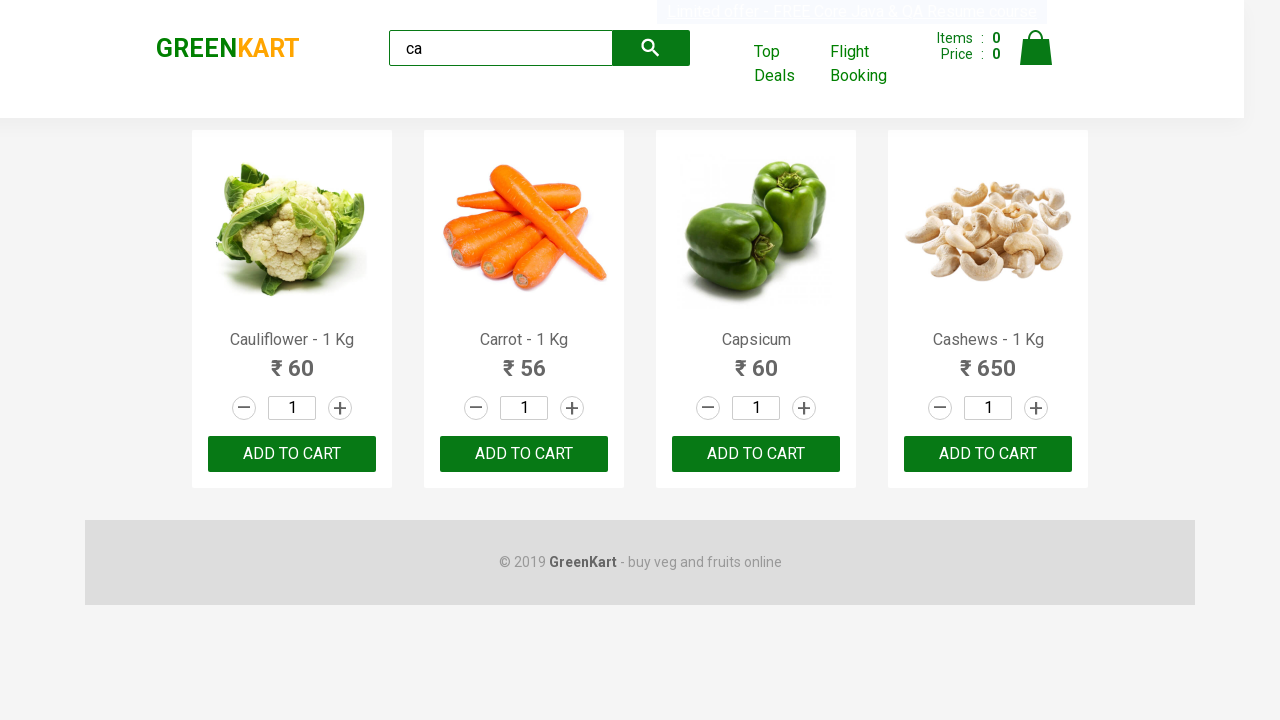

Verified that 4 products are visible in search results
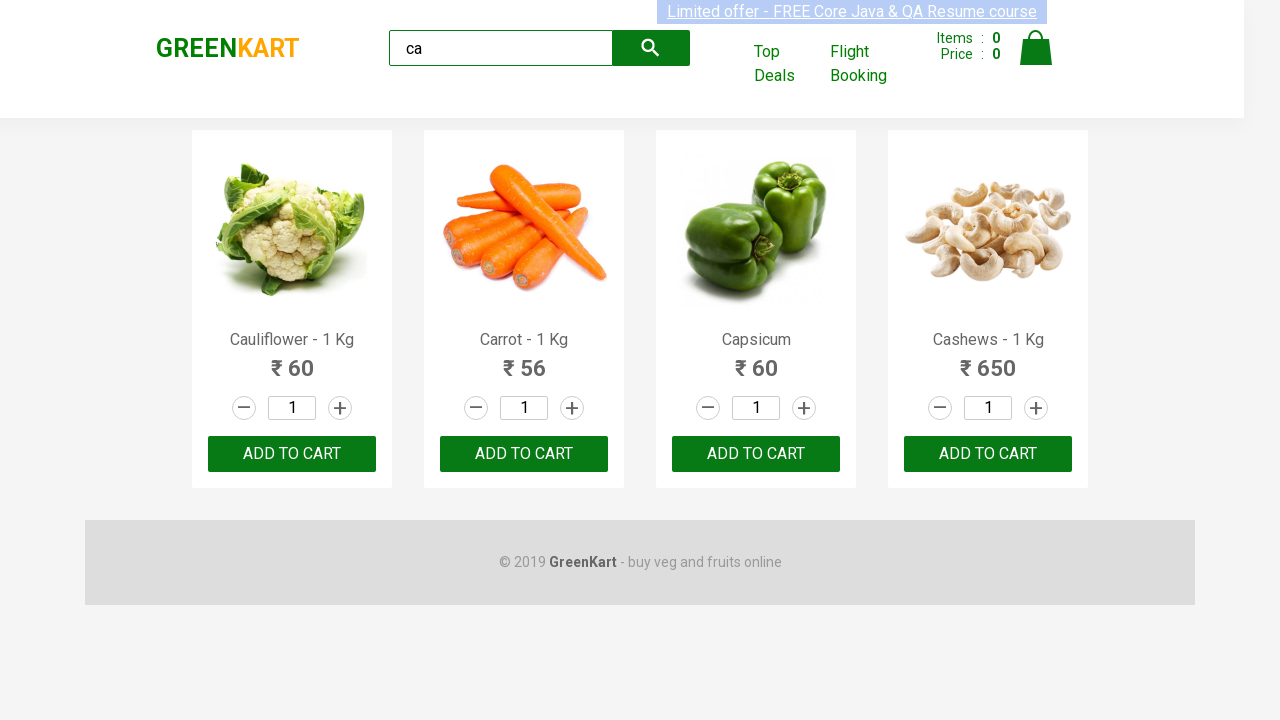

Found Capsicum product and clicked add to cart button at (756, 454) on .products .product >> nth=2 >> button
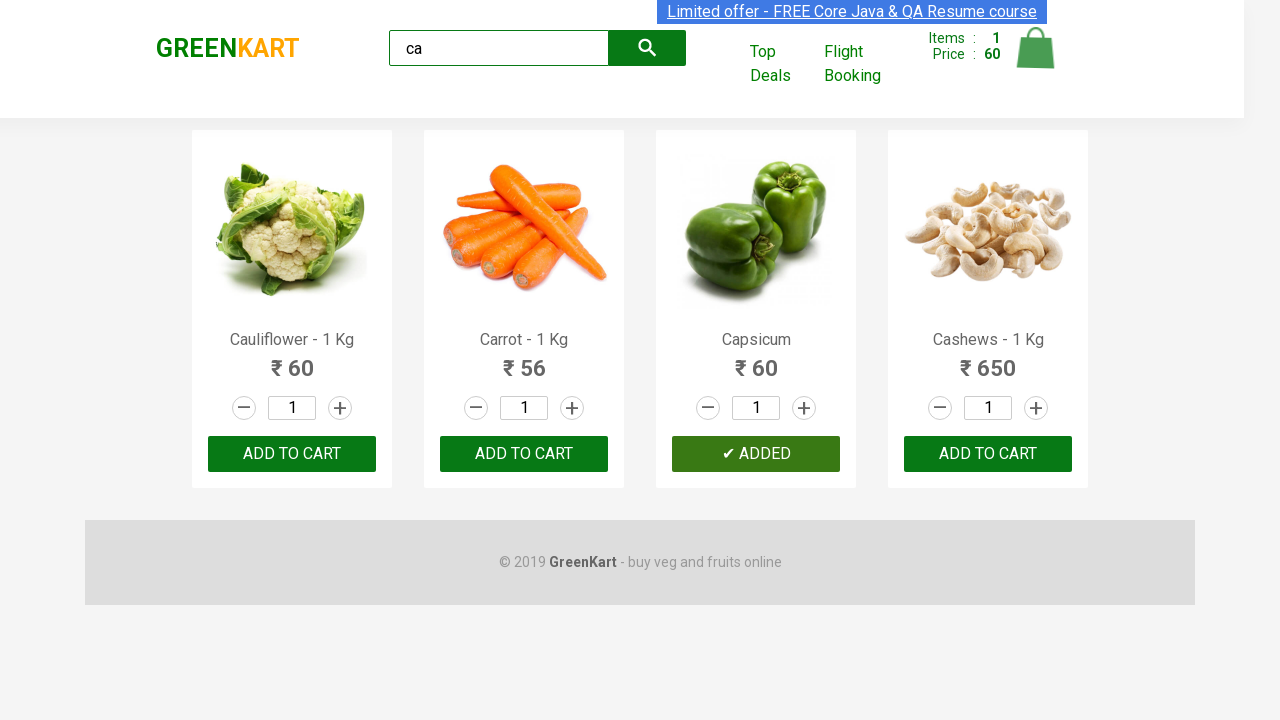

Waited for brand text element to be visible
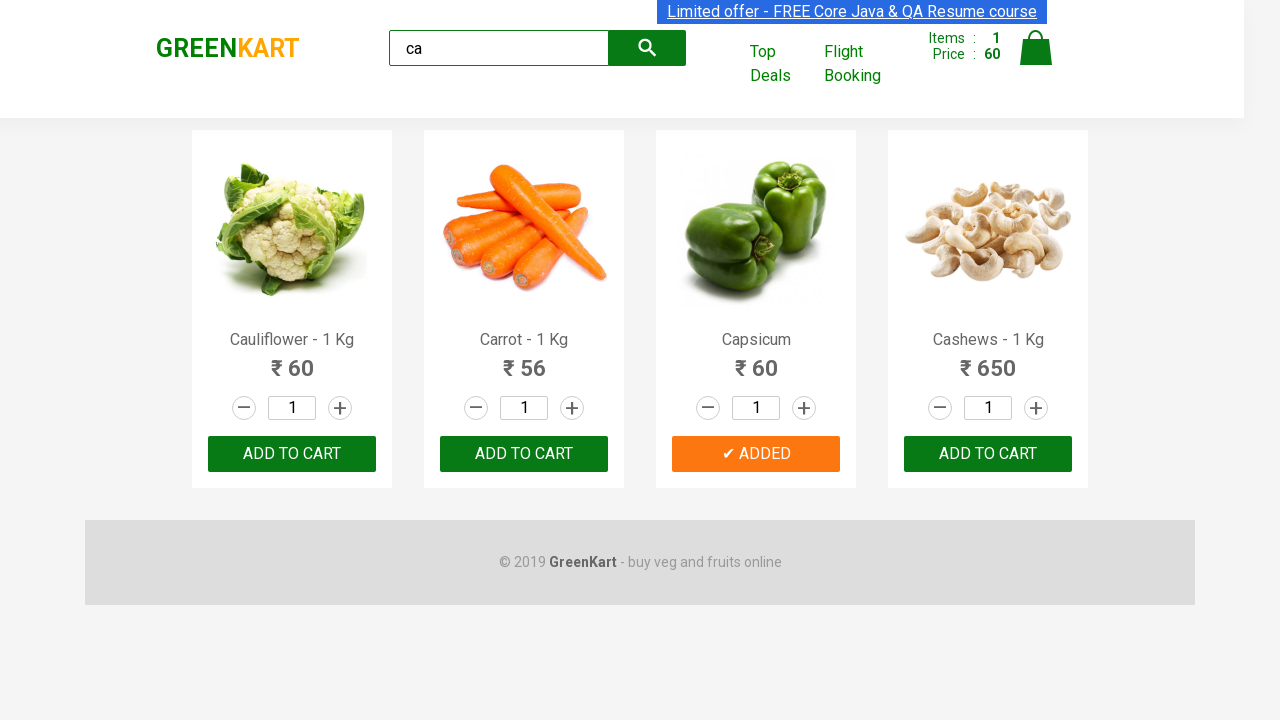

Retrieved brand text: 'GREENKART'
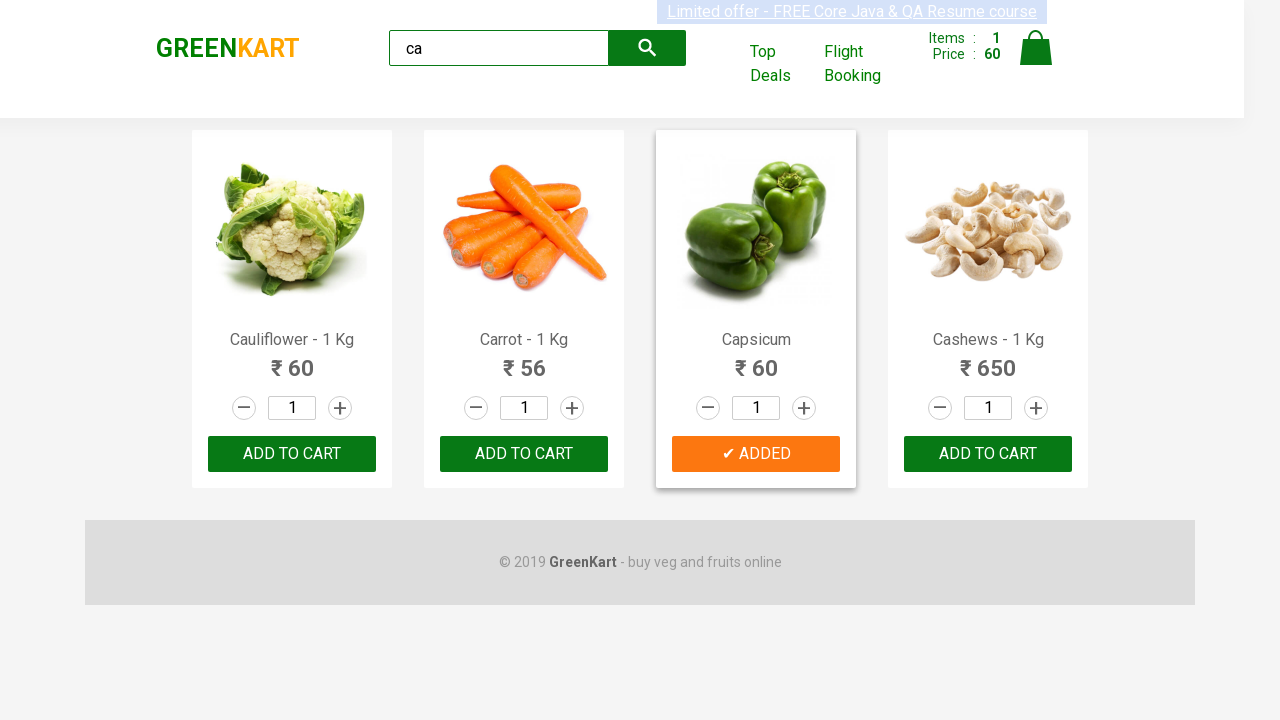

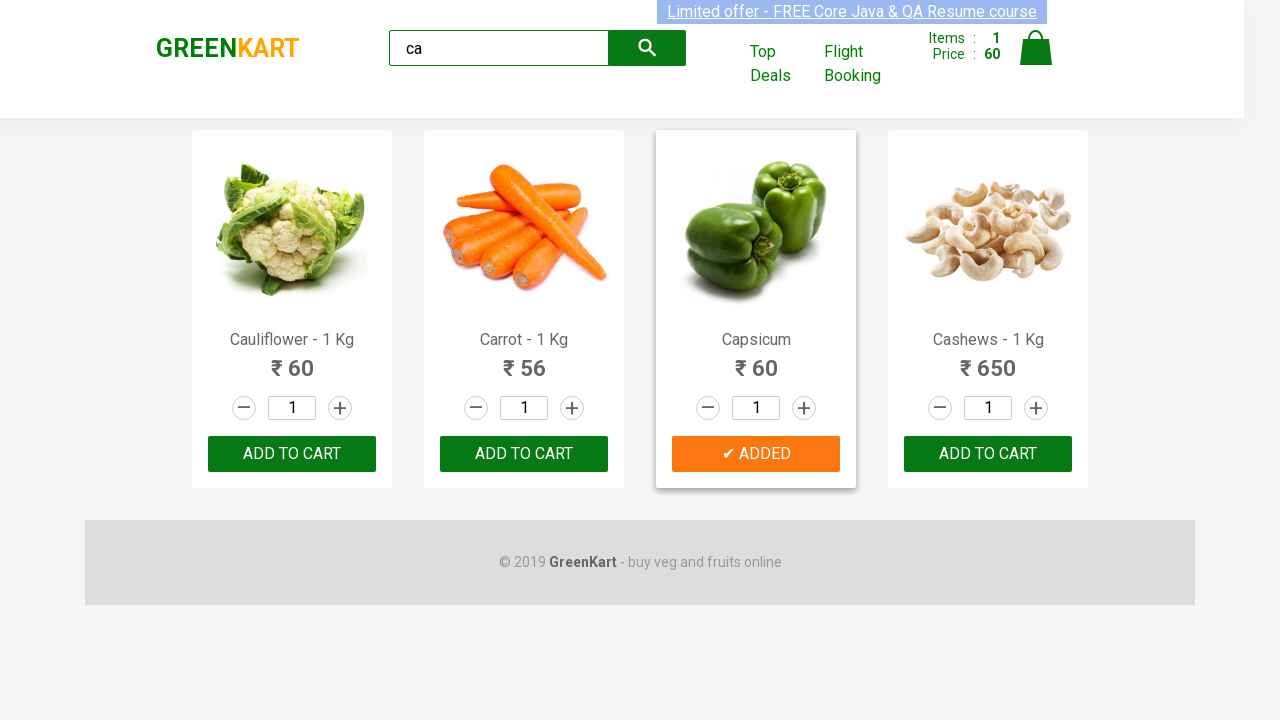